Tests flight booking application registration form by filling out user details including name, phone, email, password, gender, date of birth, accepting terms, and submitting the form

Starting URL: http://flights.qedgetech.com/

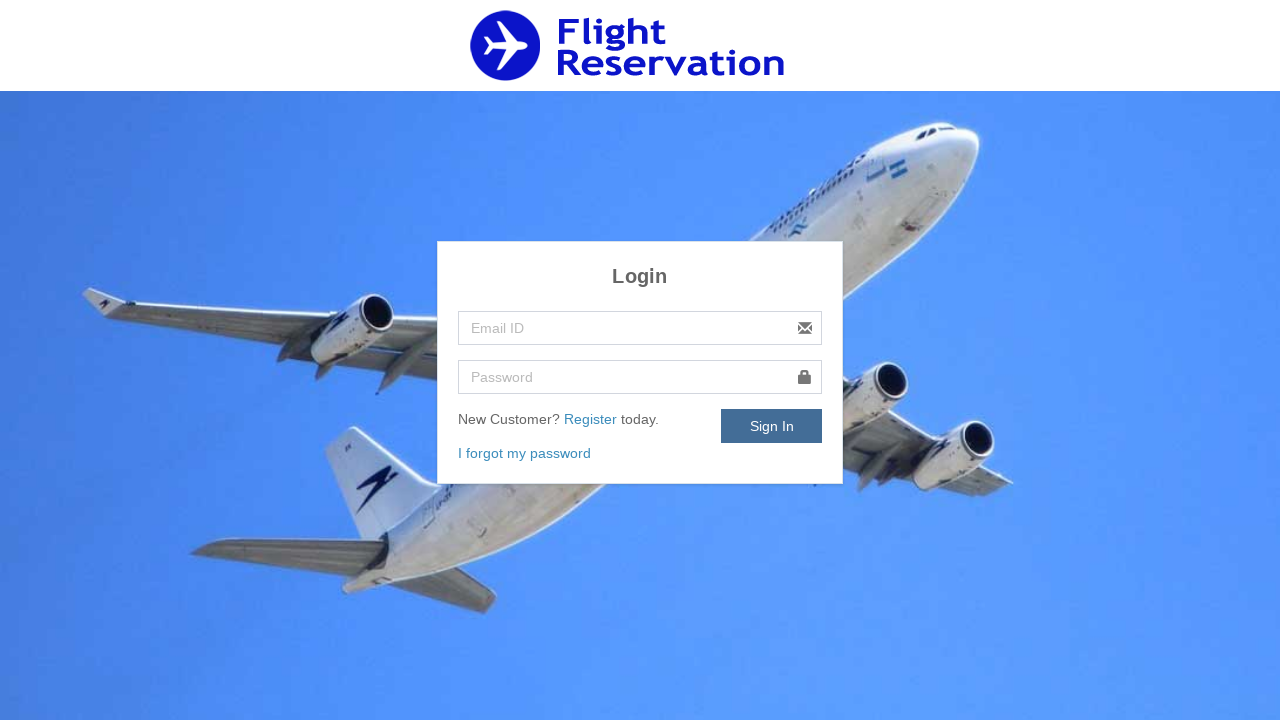

Clicked on registration/signup link at (592, 419) on (//a[contains(@href,'fl')])[2]
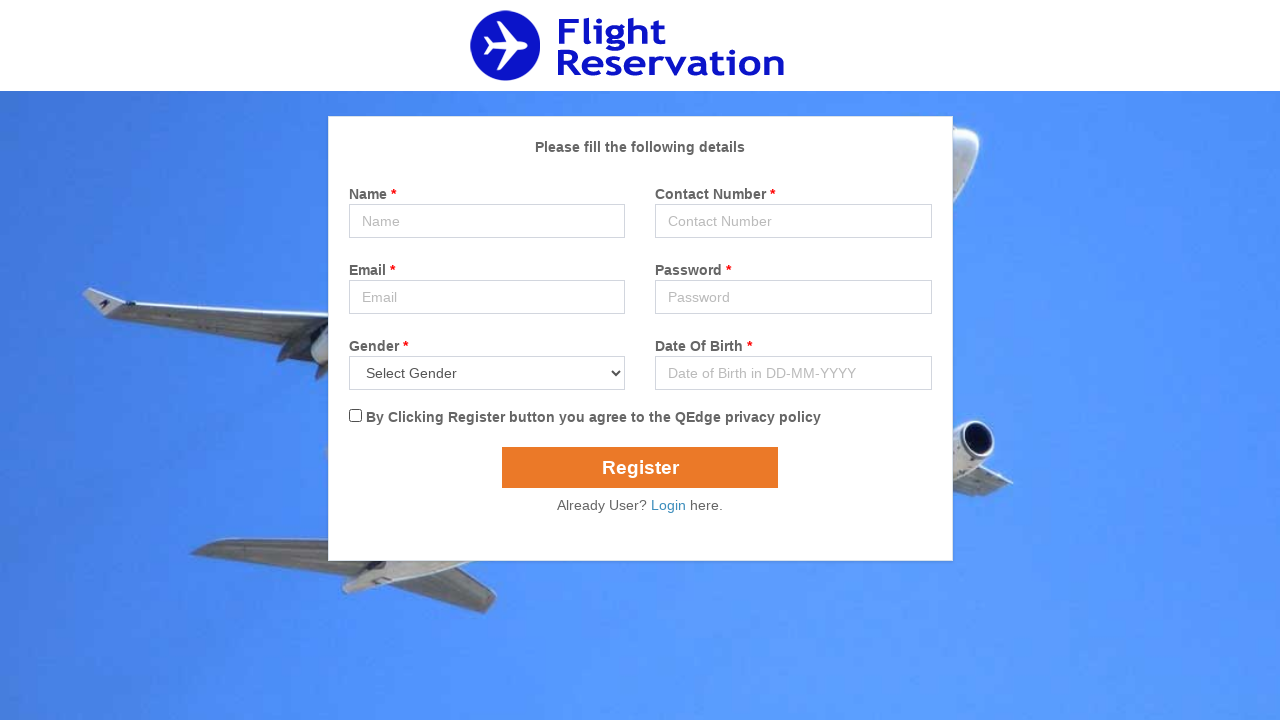

Filled name field with 'pavan' on input#name
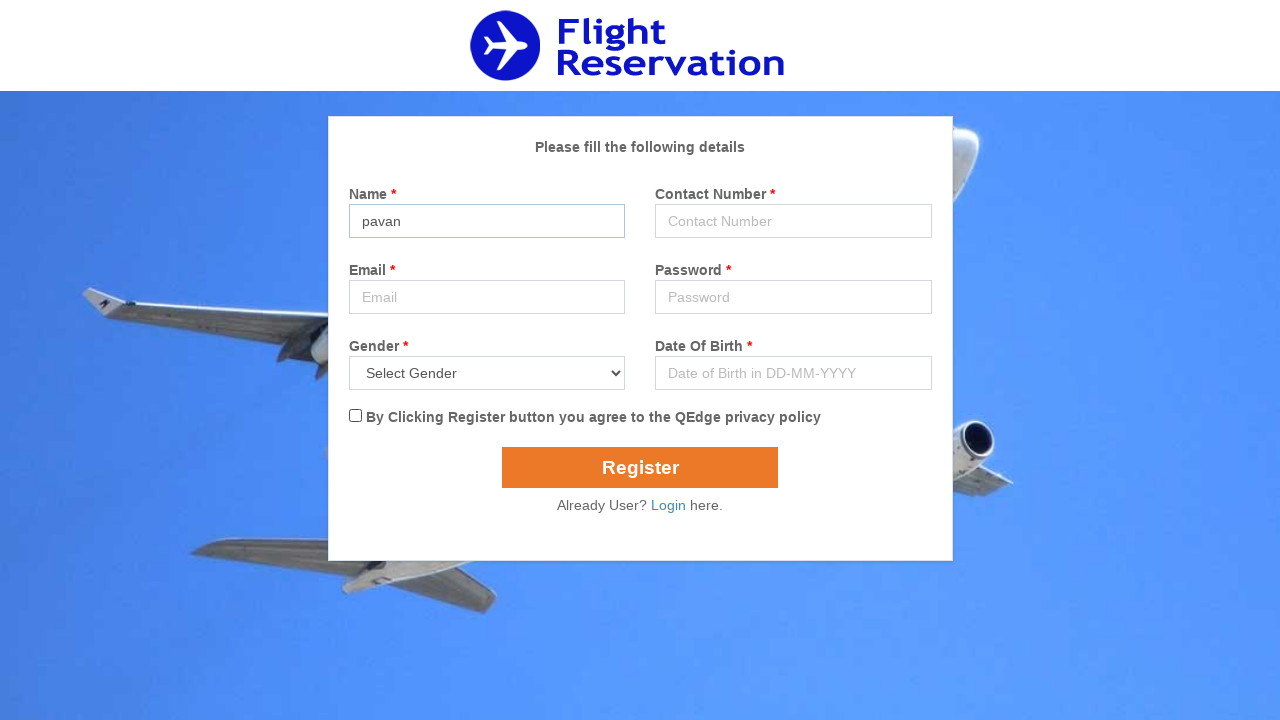

Filled phone number field with '7382157977' on input[type='number']
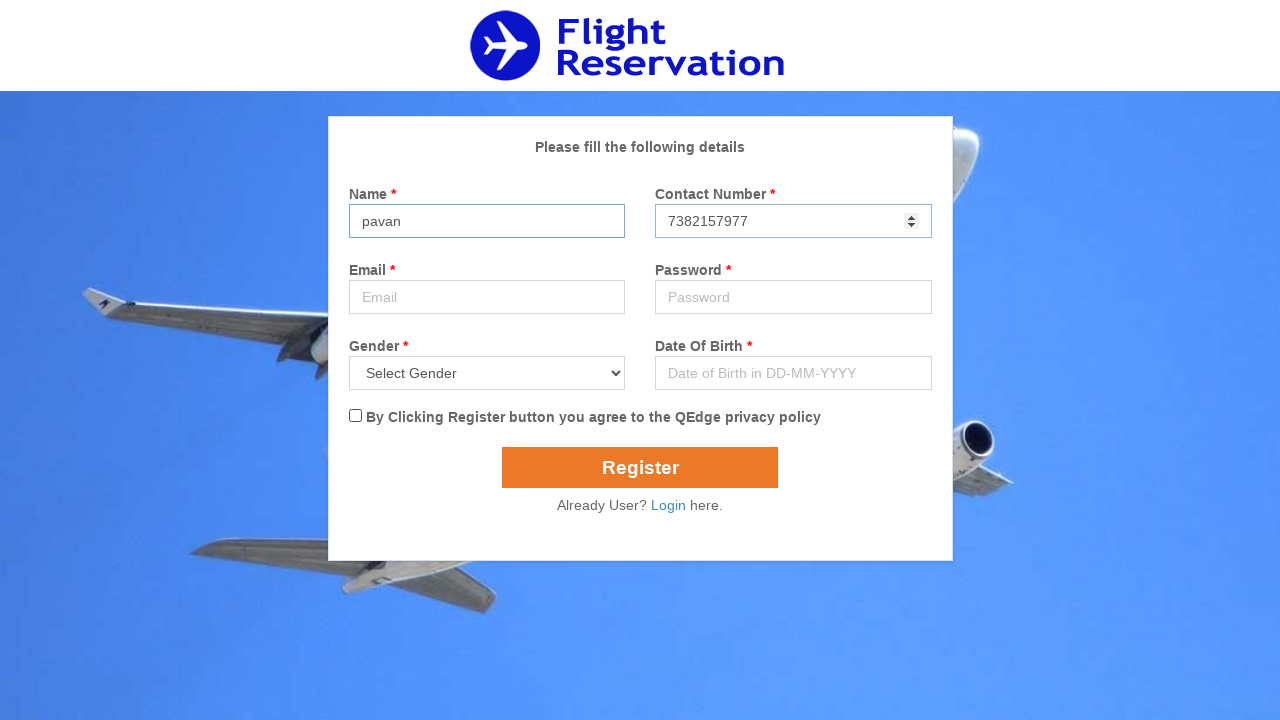

Filled email field with 'testuser123@example.com' on input[type='email']
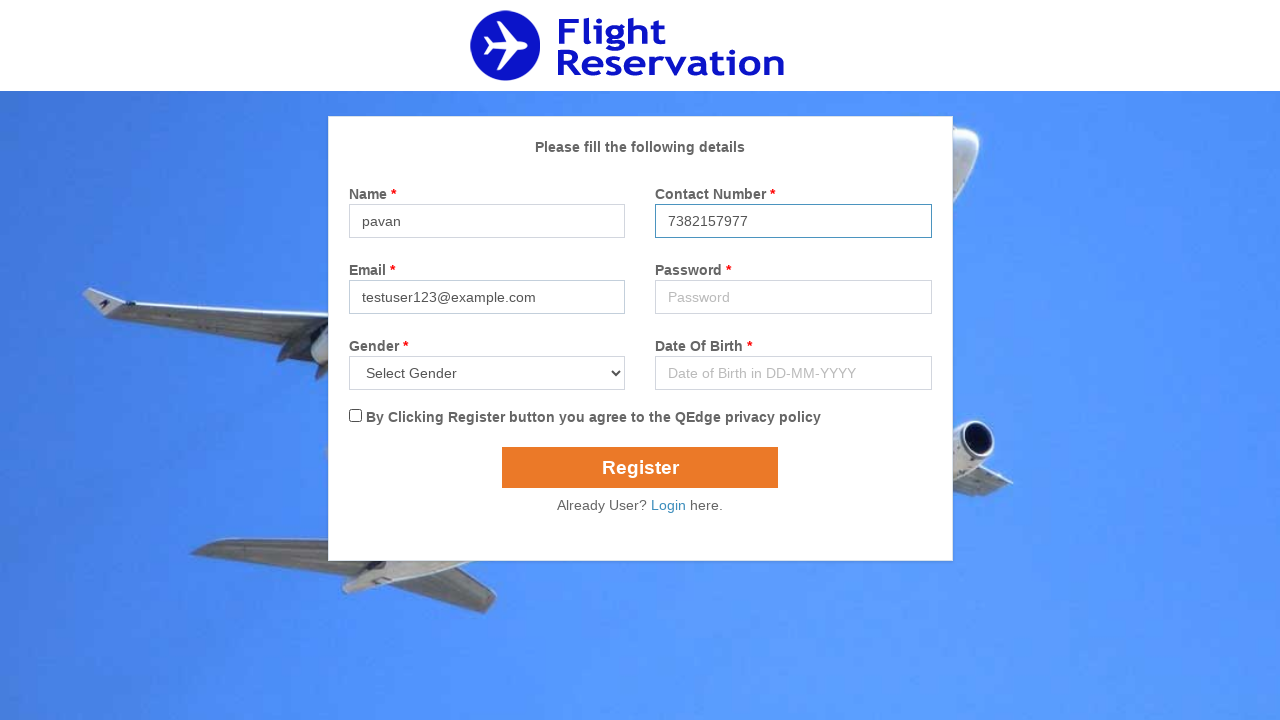

Filled password field with 'TestPass@456' on input[type='password']
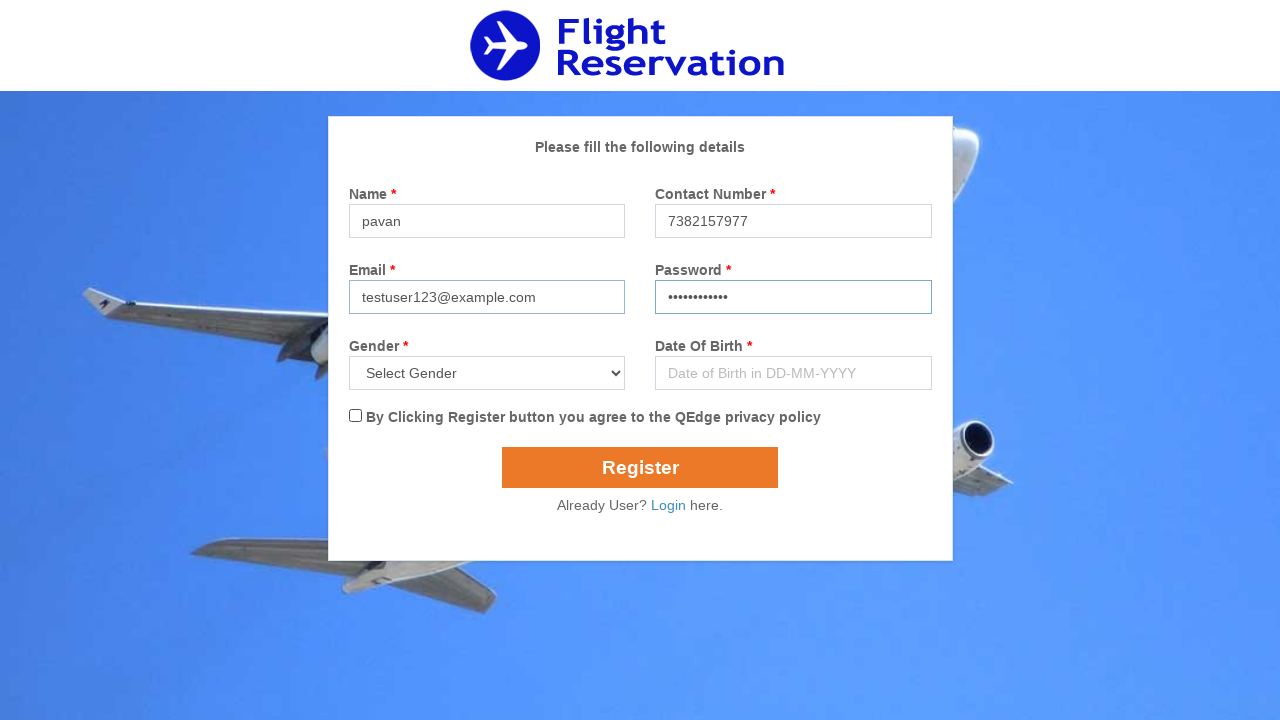

Selected gender from dropdown (index 1) on select[name='gender']
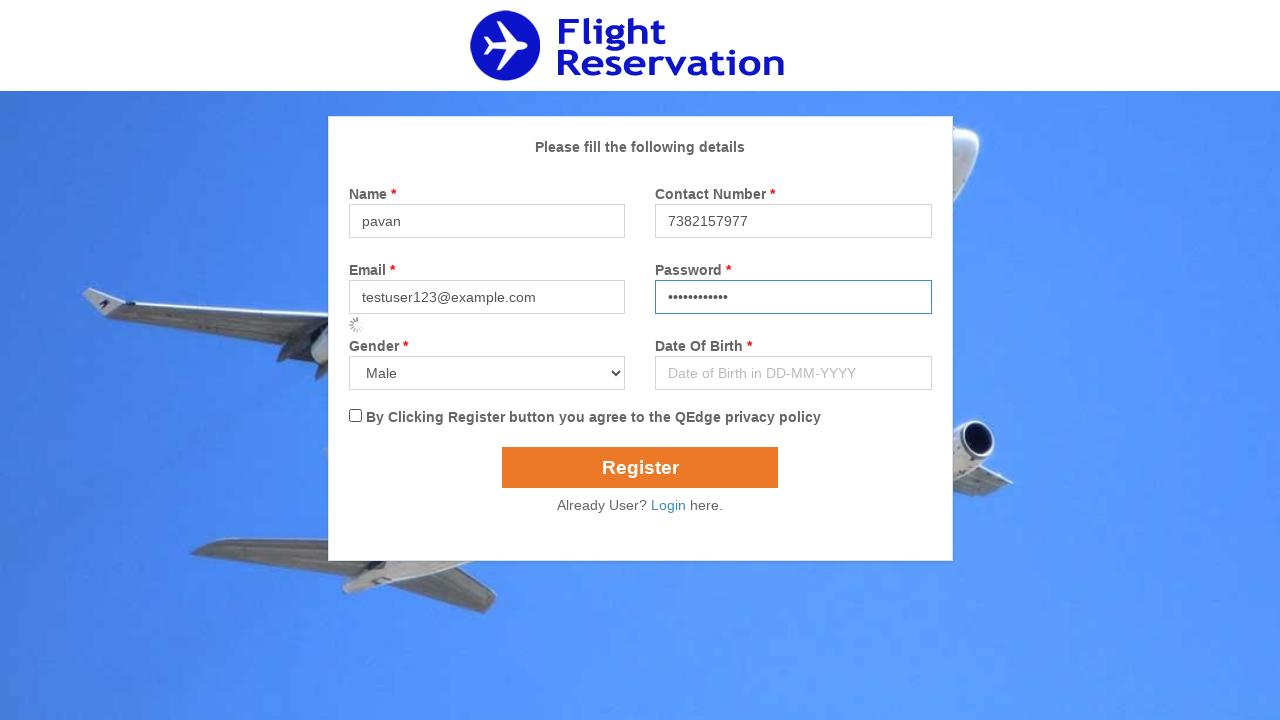

Filled date of birth field with '15-03-1992' on (//input[@type='text'])[2]
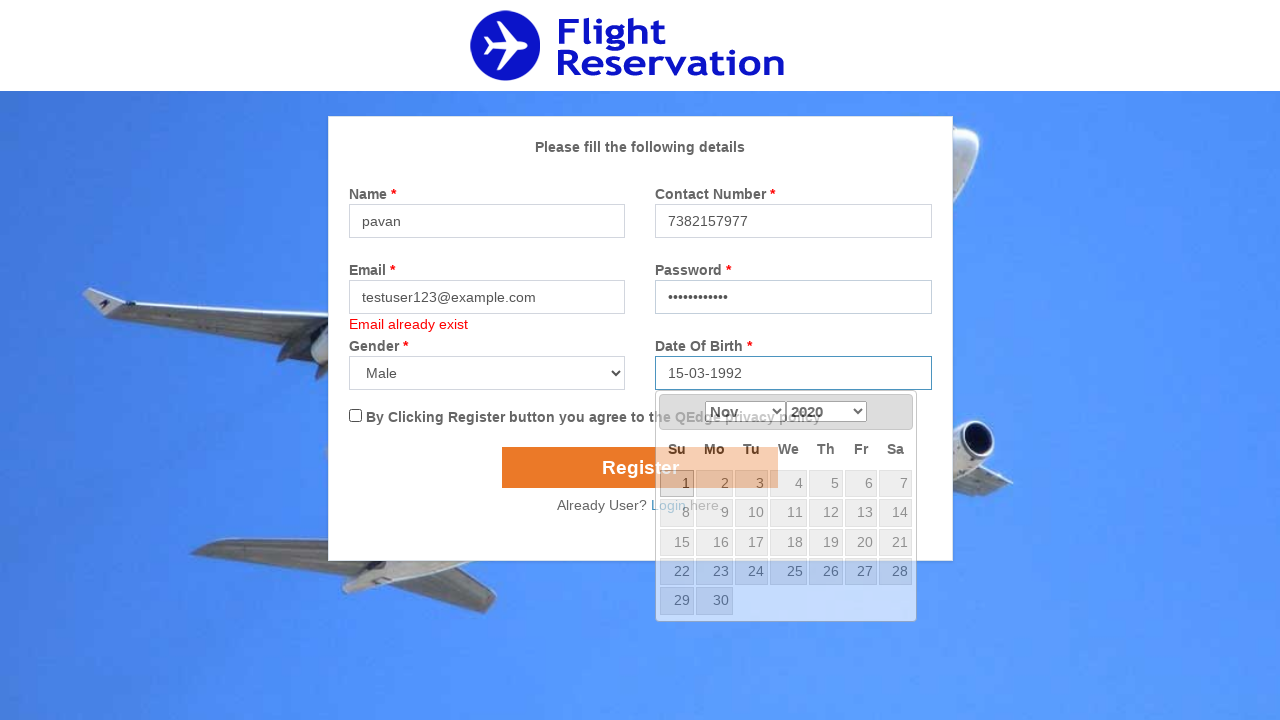

Checked terms and conditions checkbox at (355, 416) on input[type='checkbox']
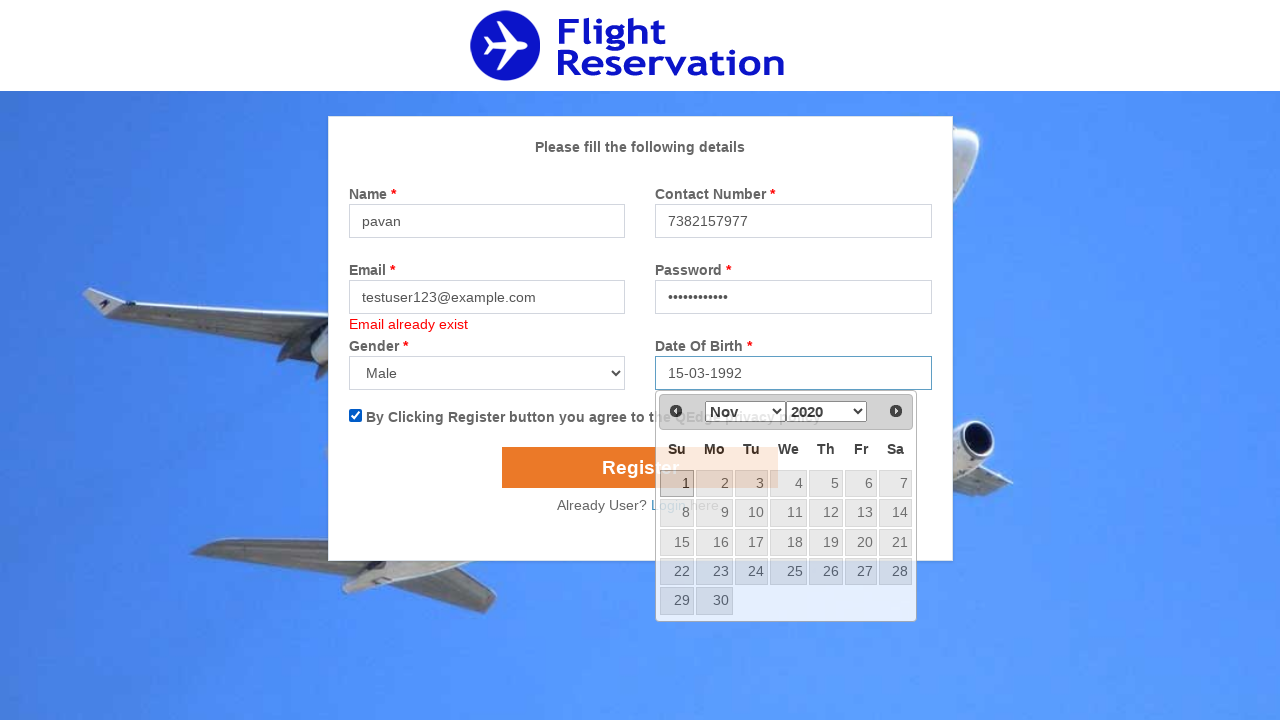

Clicked submit button to register at (640, 468) on input[name='submit']
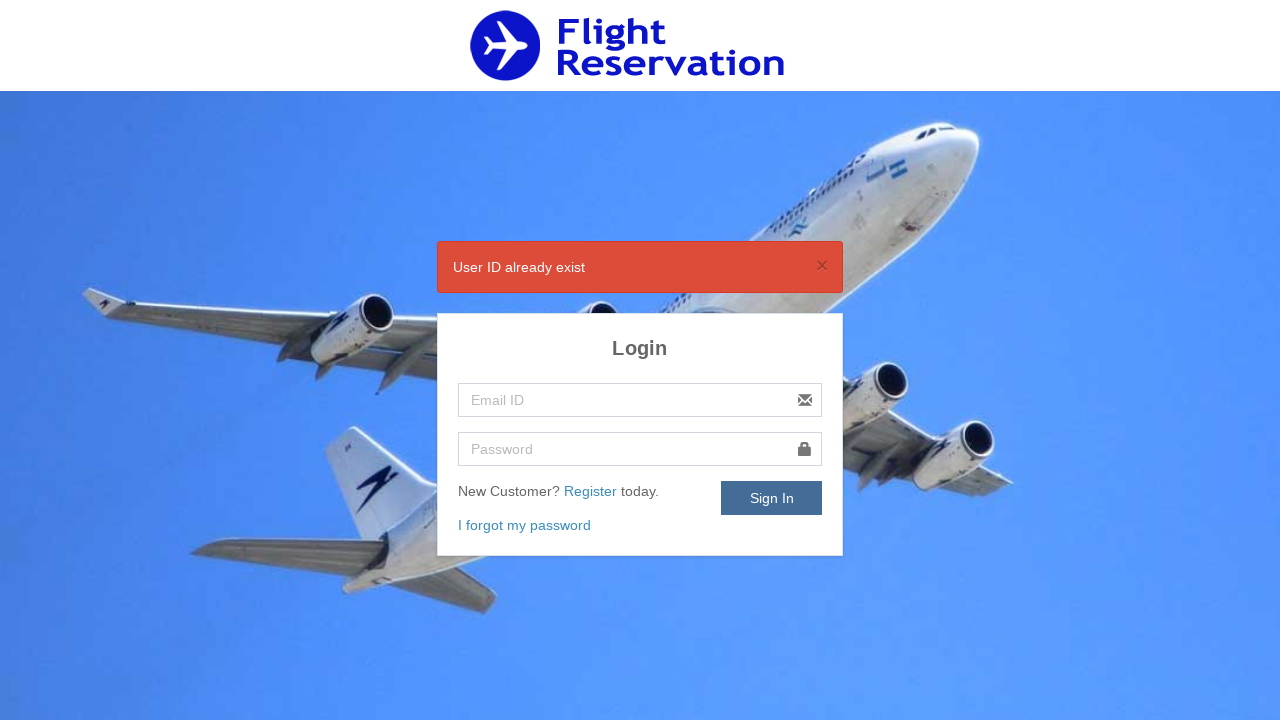

Waited for form submission to complete (2000ms)
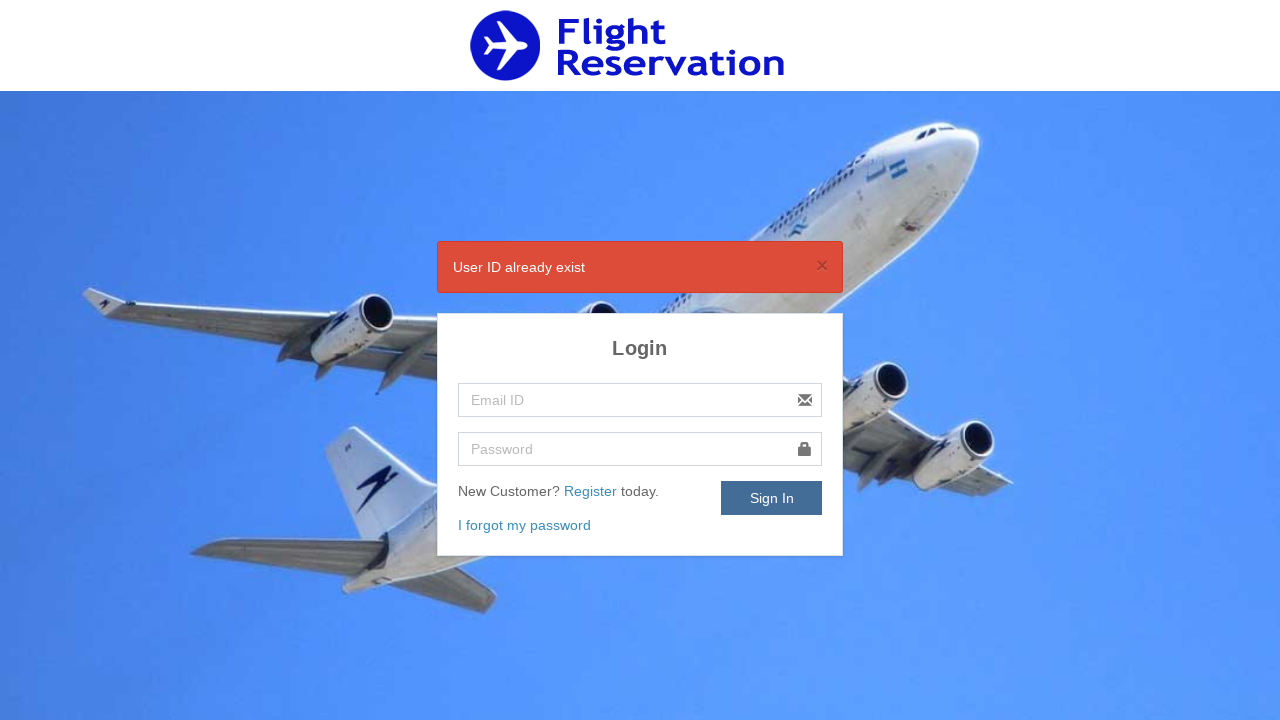

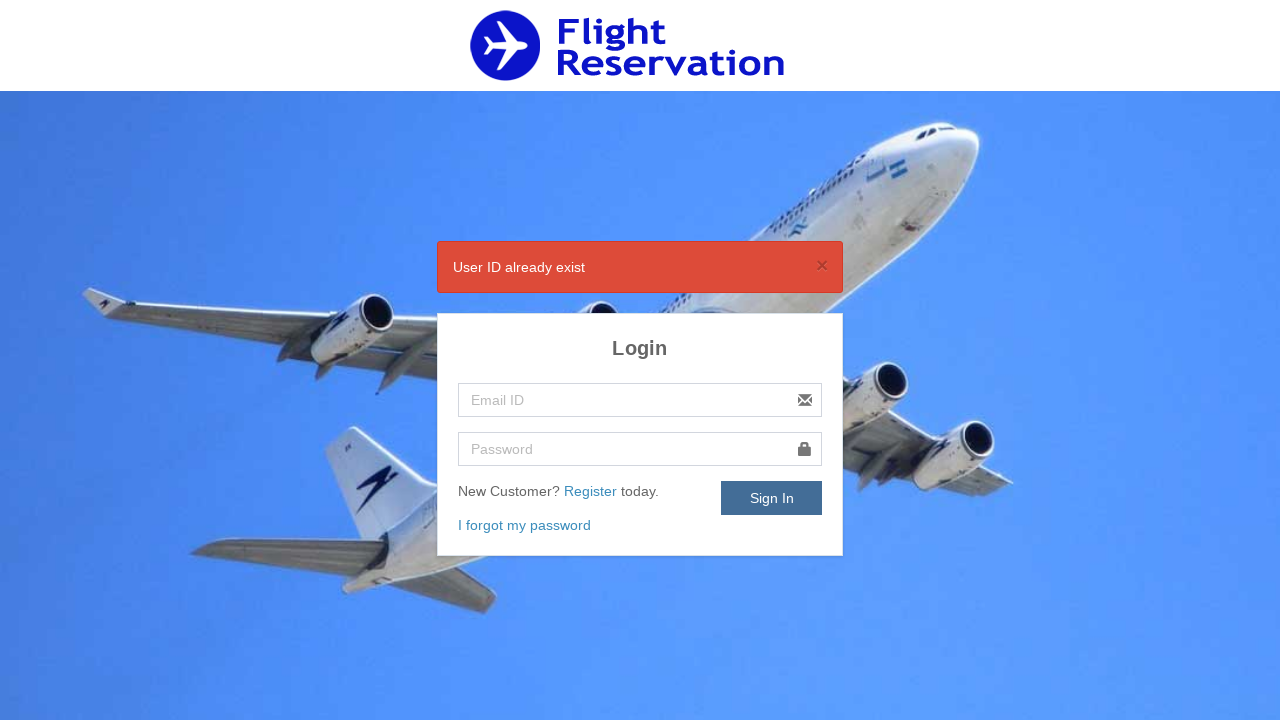